Tests the jQuery UI color picker slider by manipulating RGB sliders to change colors from default to red and then to yellow, and verifies the yellow color is displayed

Starting URL: https://jqueryui.com/slider/#colorpicker

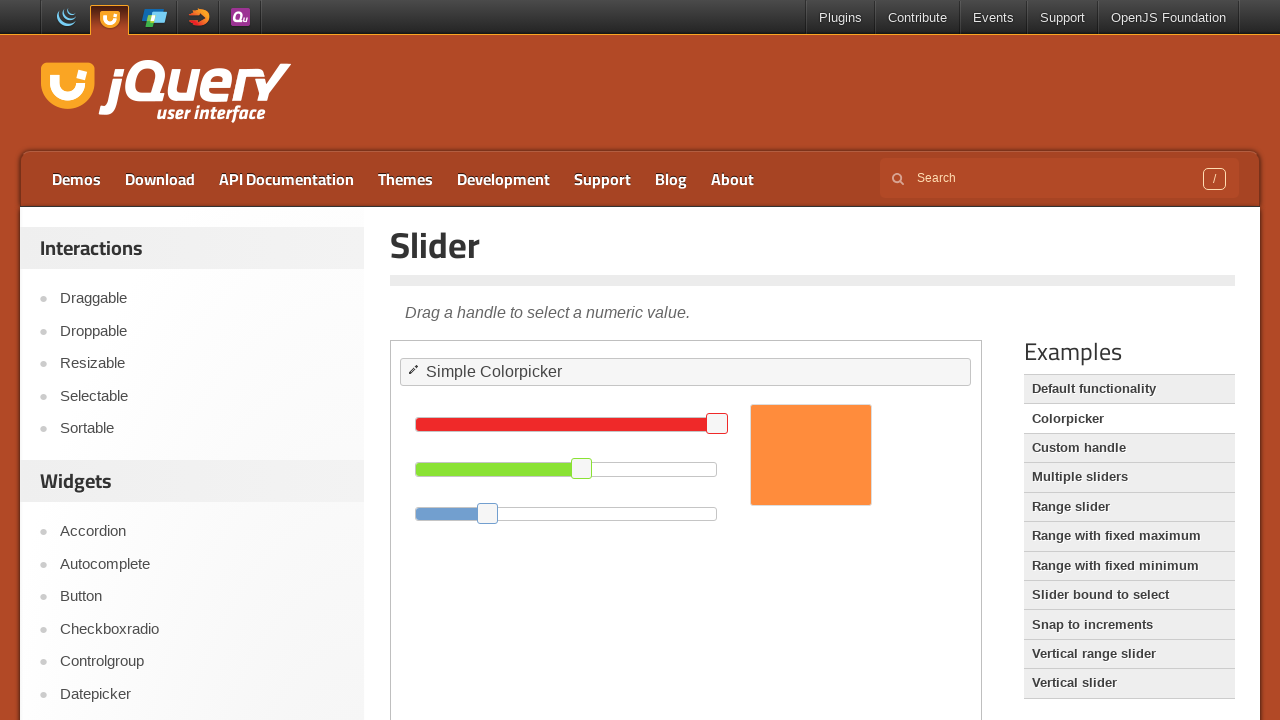

Located iframe containing the color picker
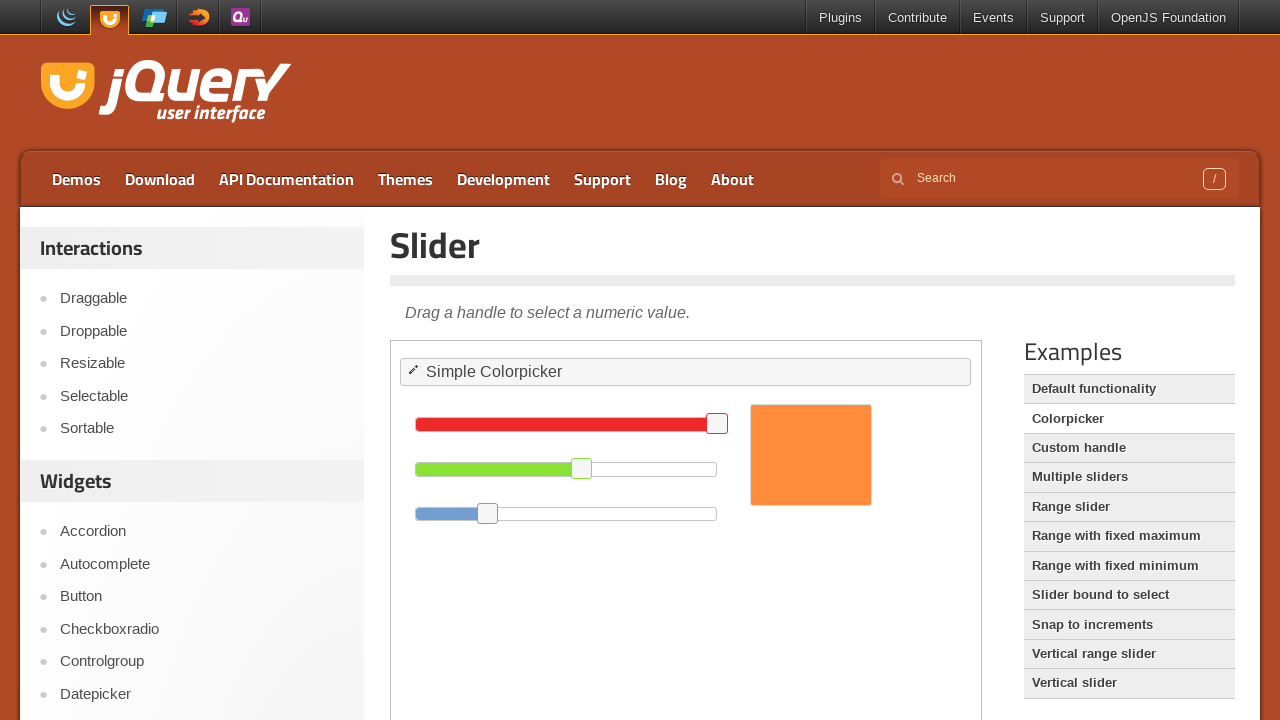

Located all slider handles in the color picker
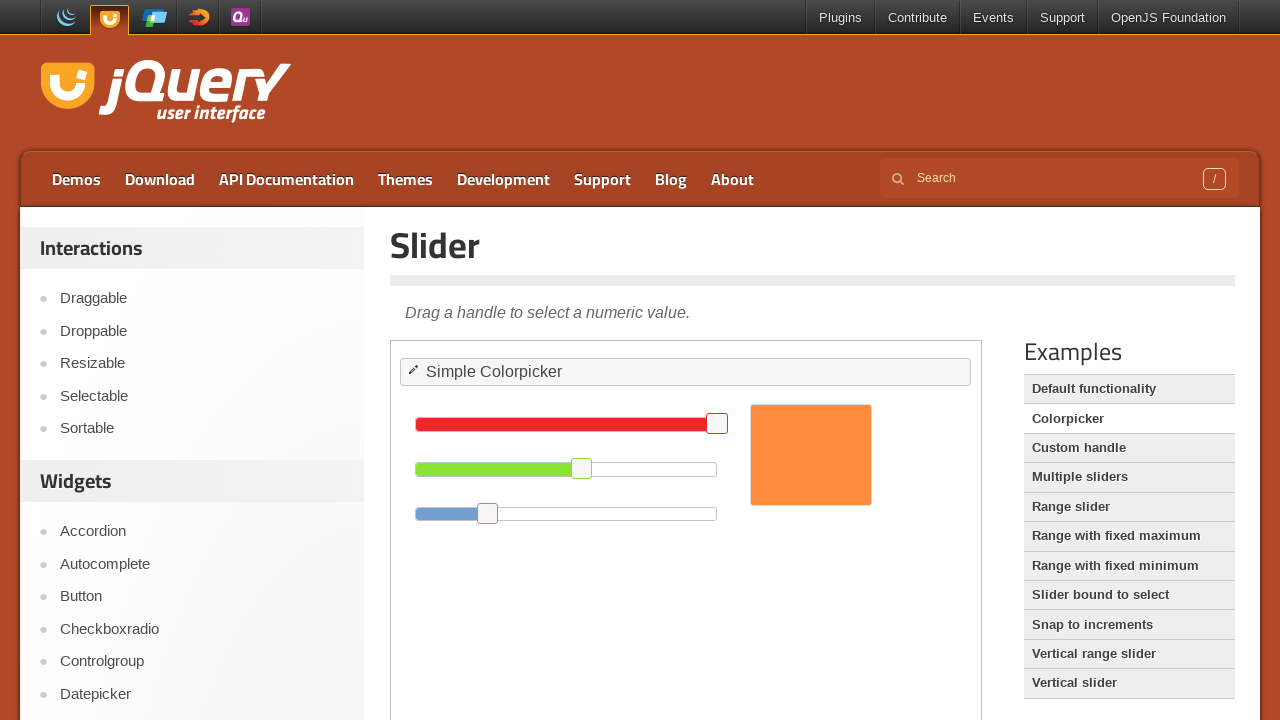

Retrieved red slider handle
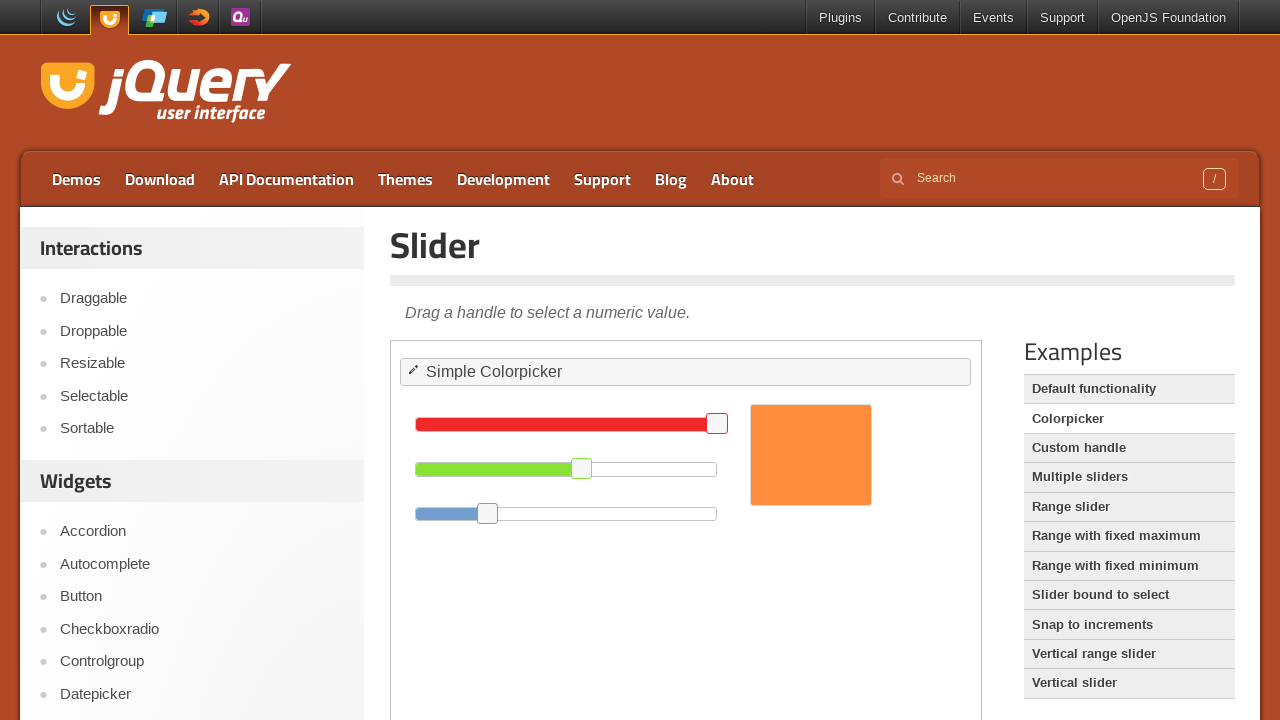

Retrieved green slider handle
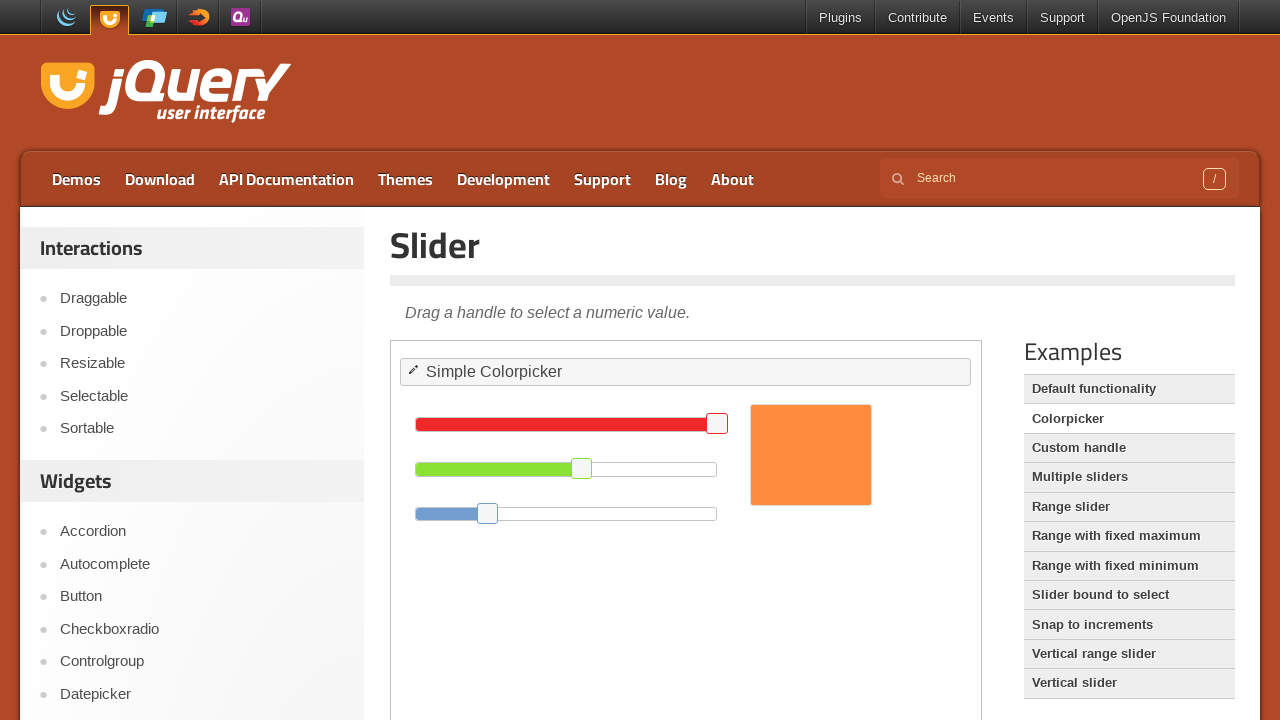

Retrieved blue slider handle
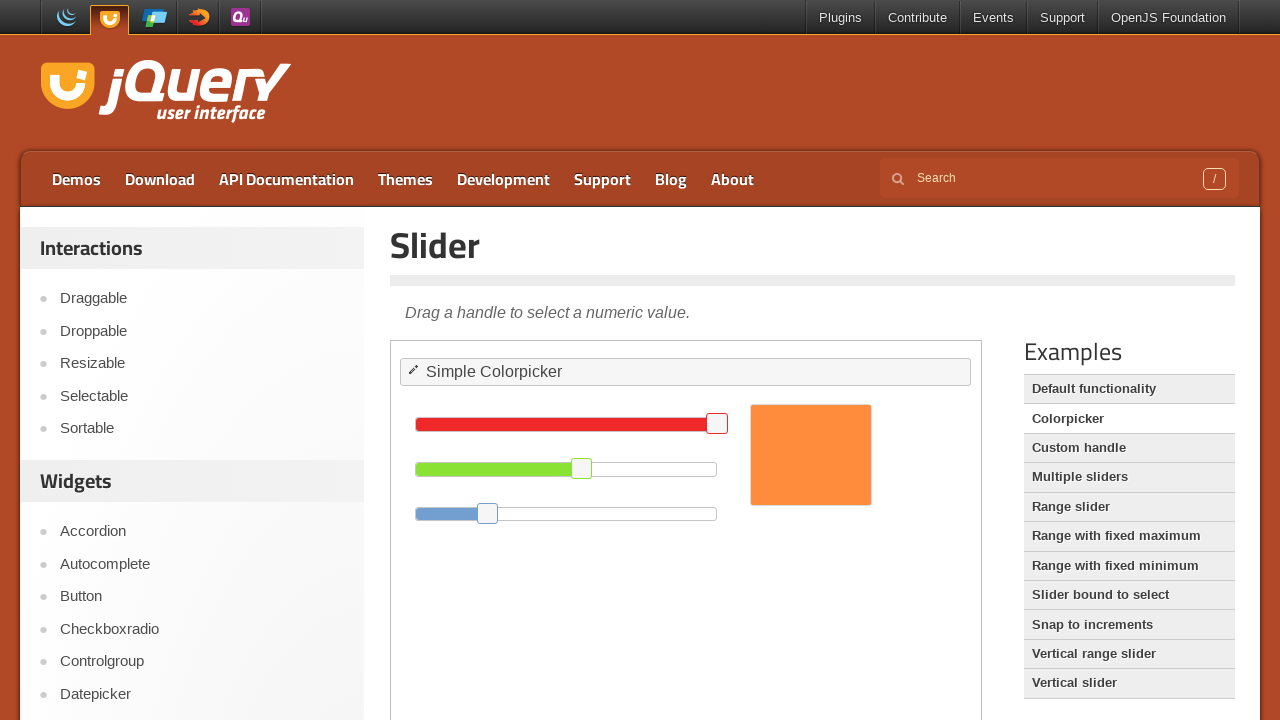

Got green slider bounding box
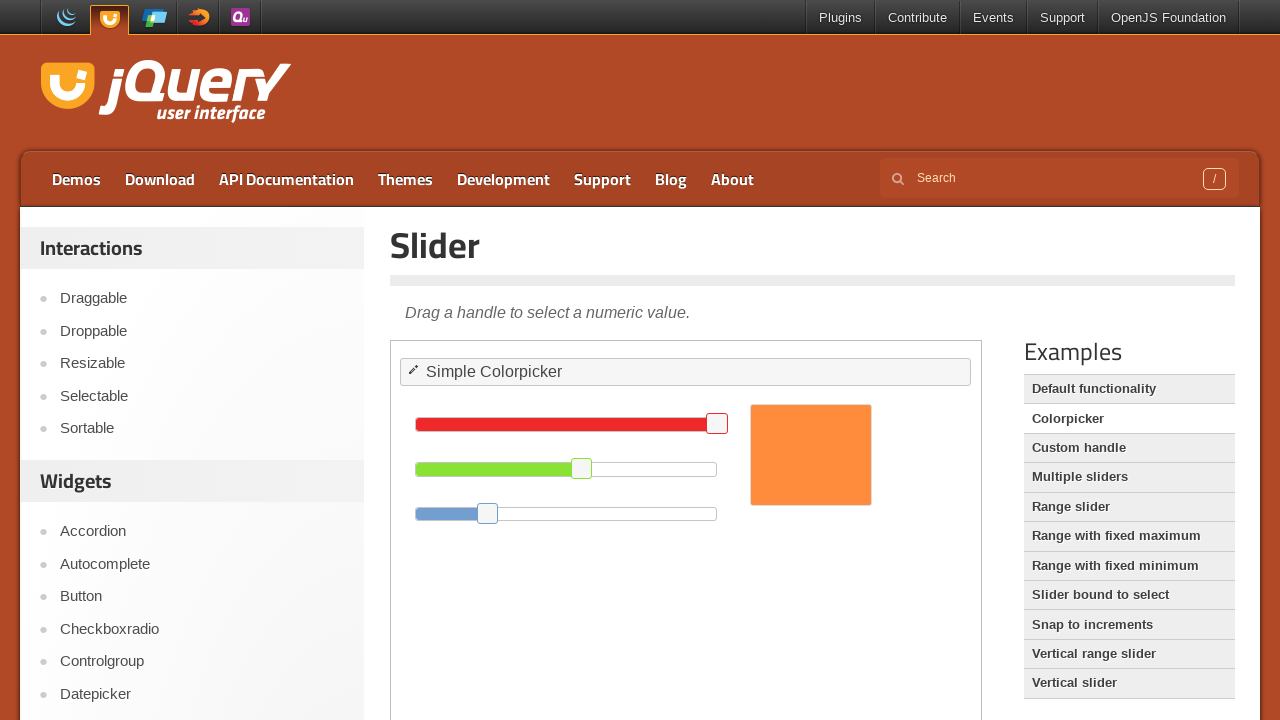

Moved mouse to green slider center at (582, 468)
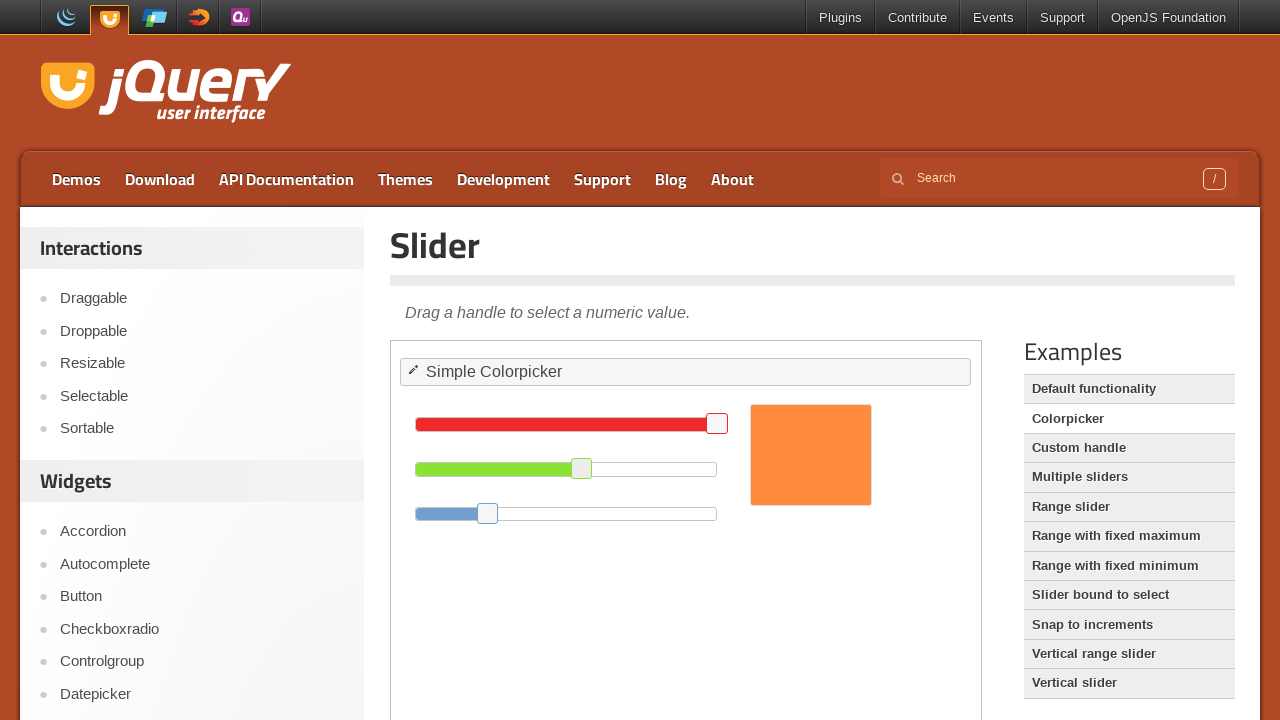

Pressed mouse button down on green slider at (582, 468)
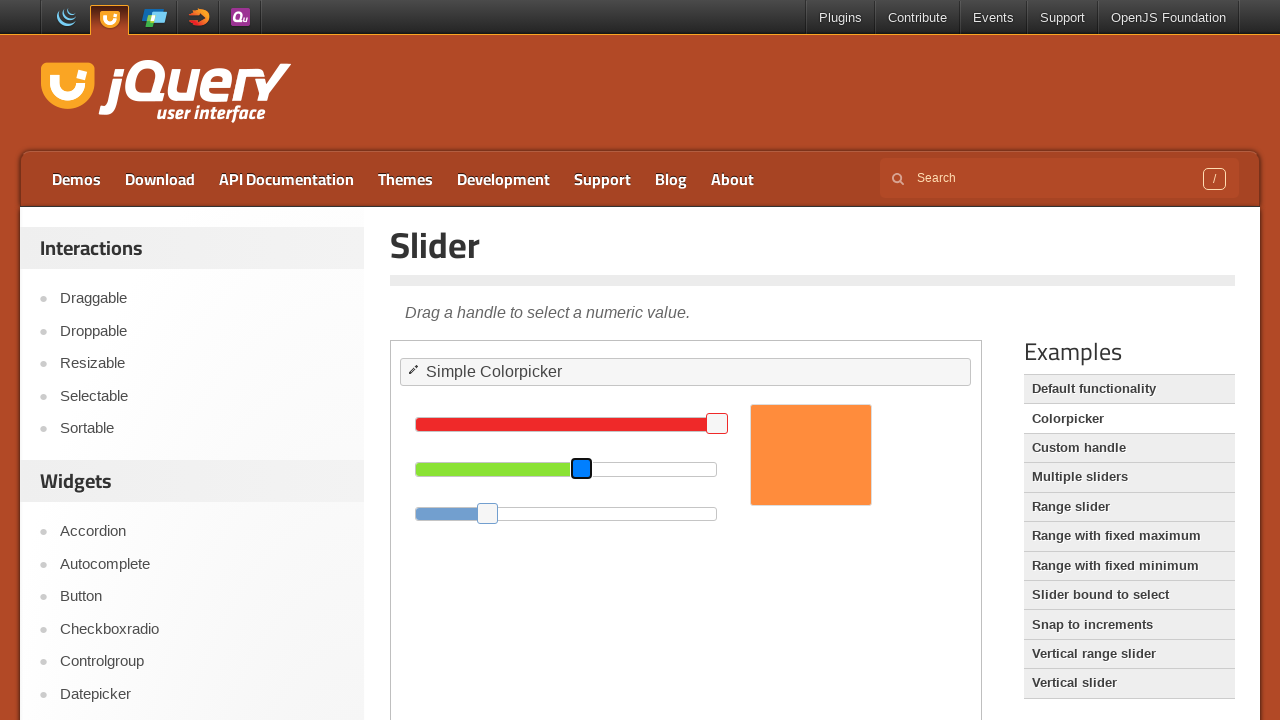

Dragged green slider left to decrease green value at (407, 468)
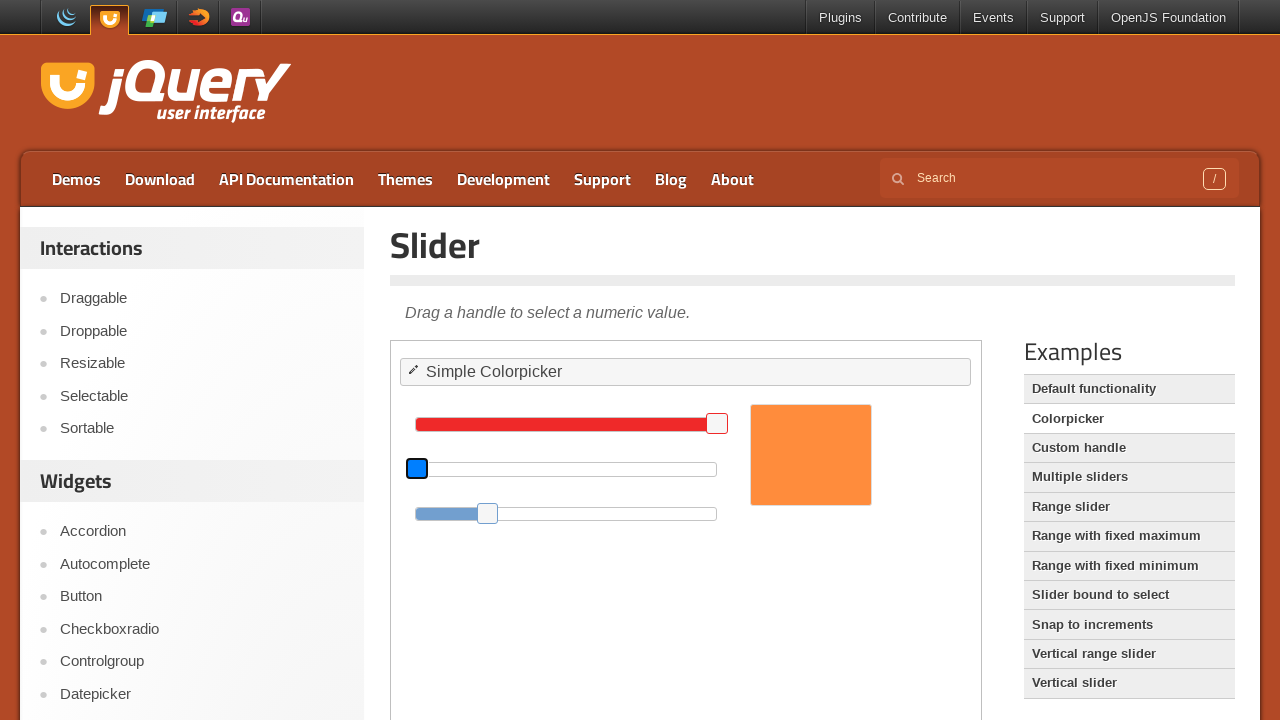

Released mouse button after dragging green slider at (407, 468)
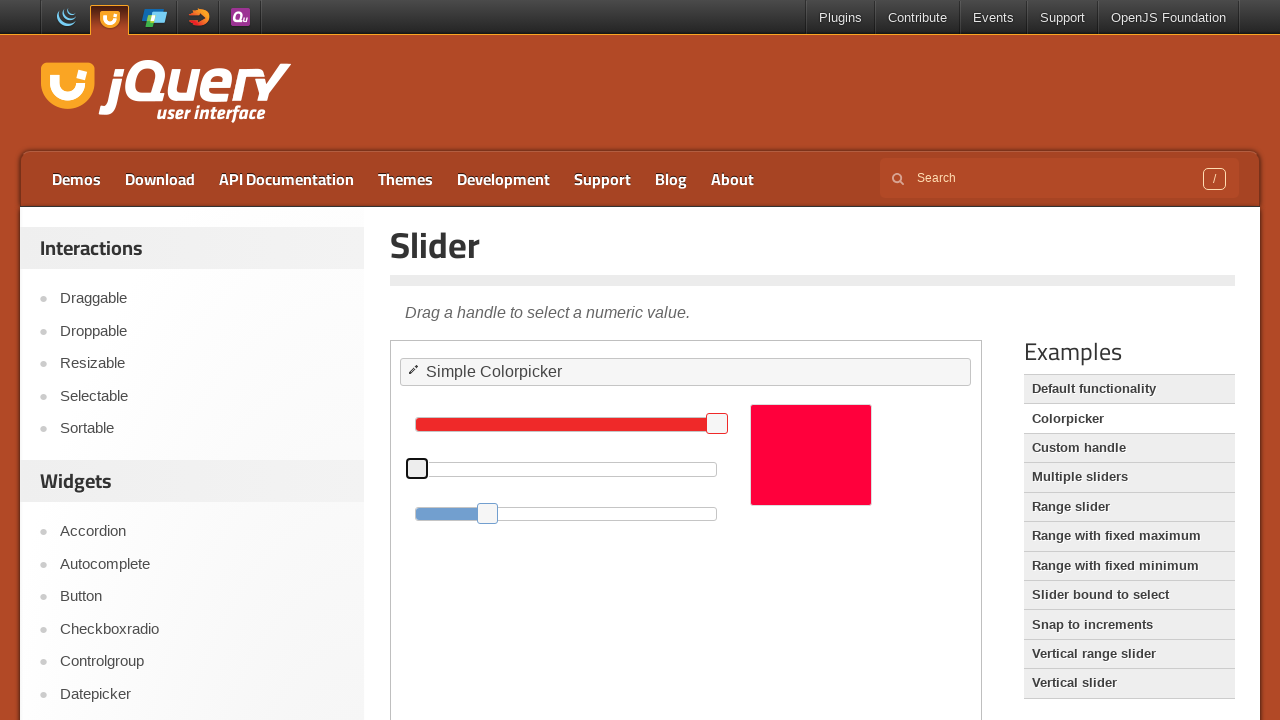

Got blue slider bounding box
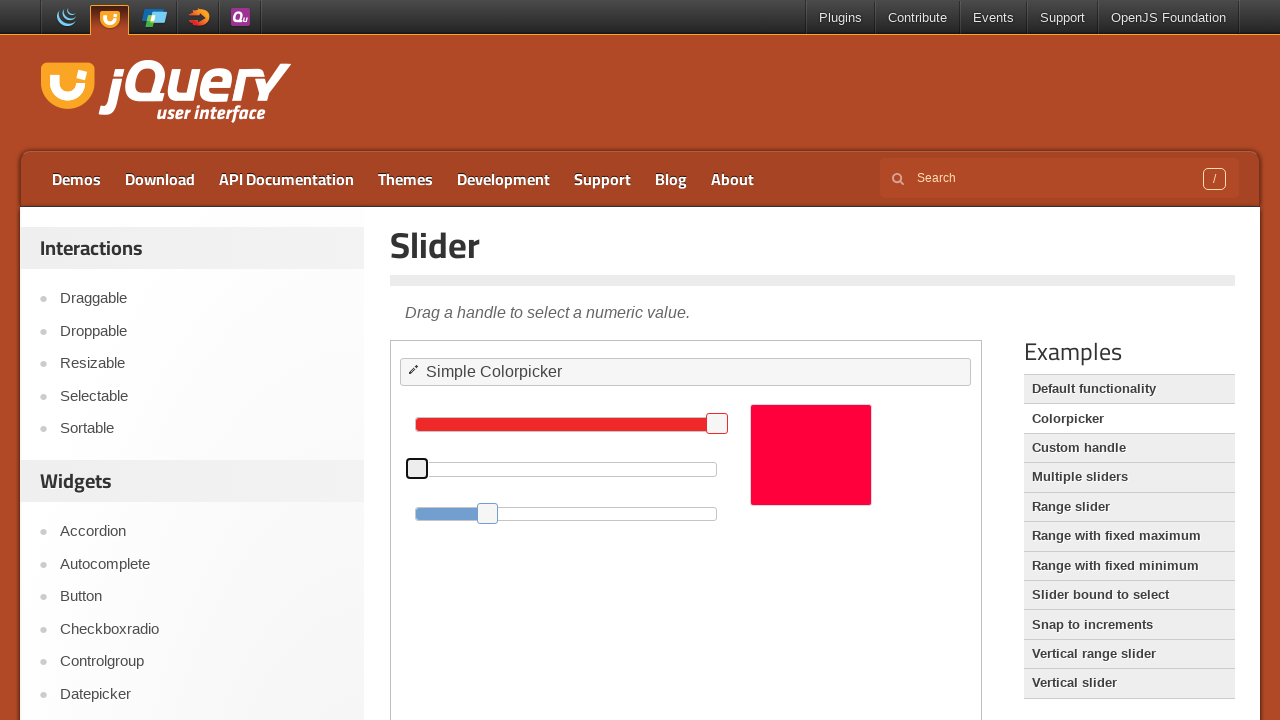

Moved mouse to blue slider center at (488, 513)
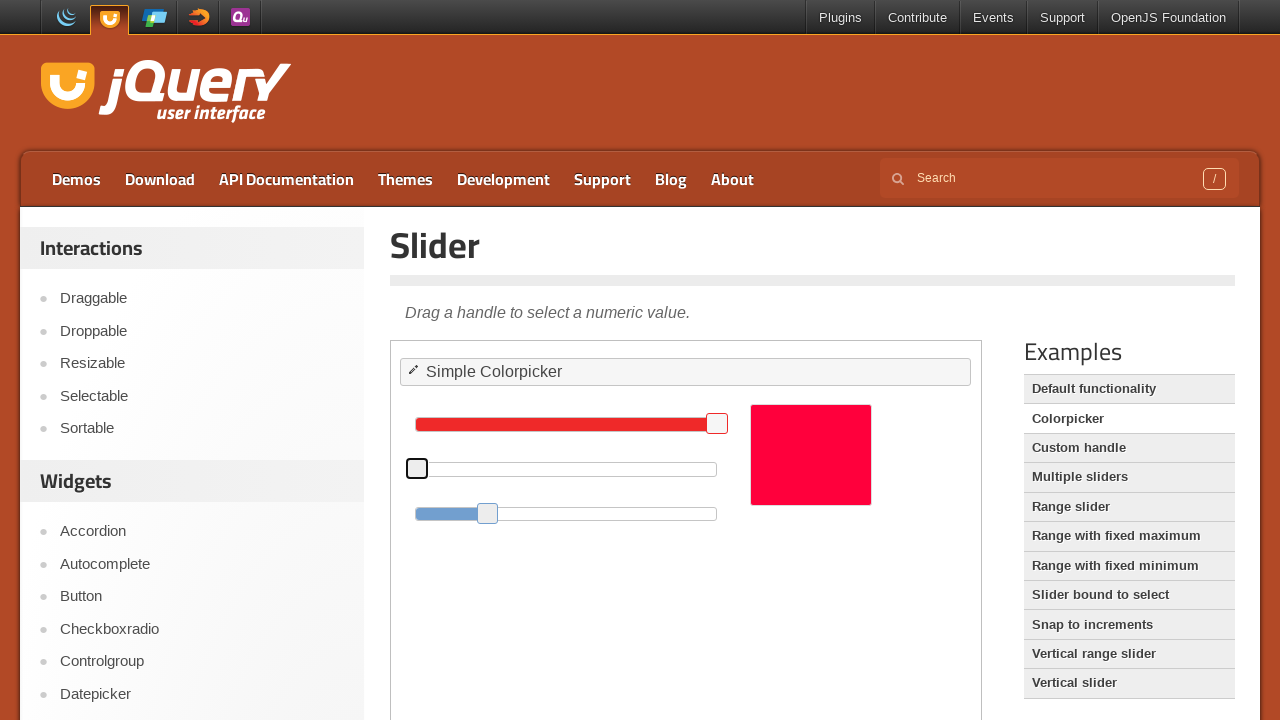

Pressed mouse button down on blue slider at (488, 513)
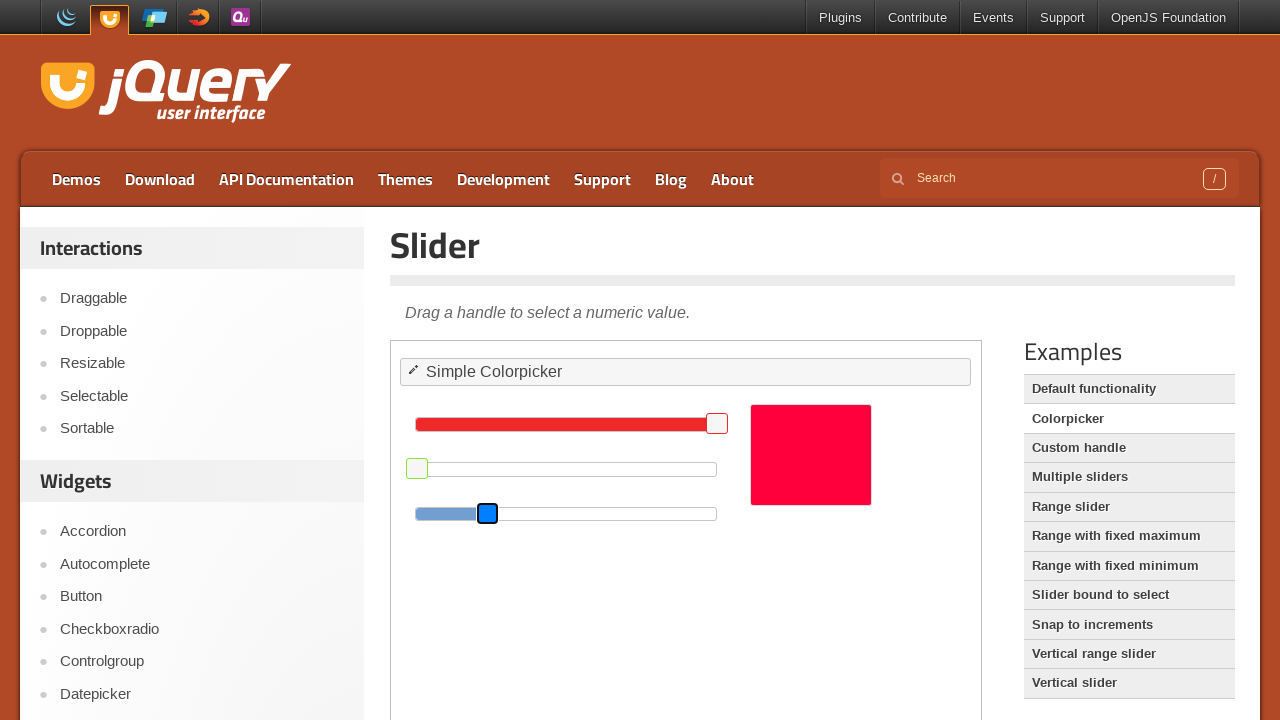

Dragged blue slider left to decrease blue value at (408, 513)
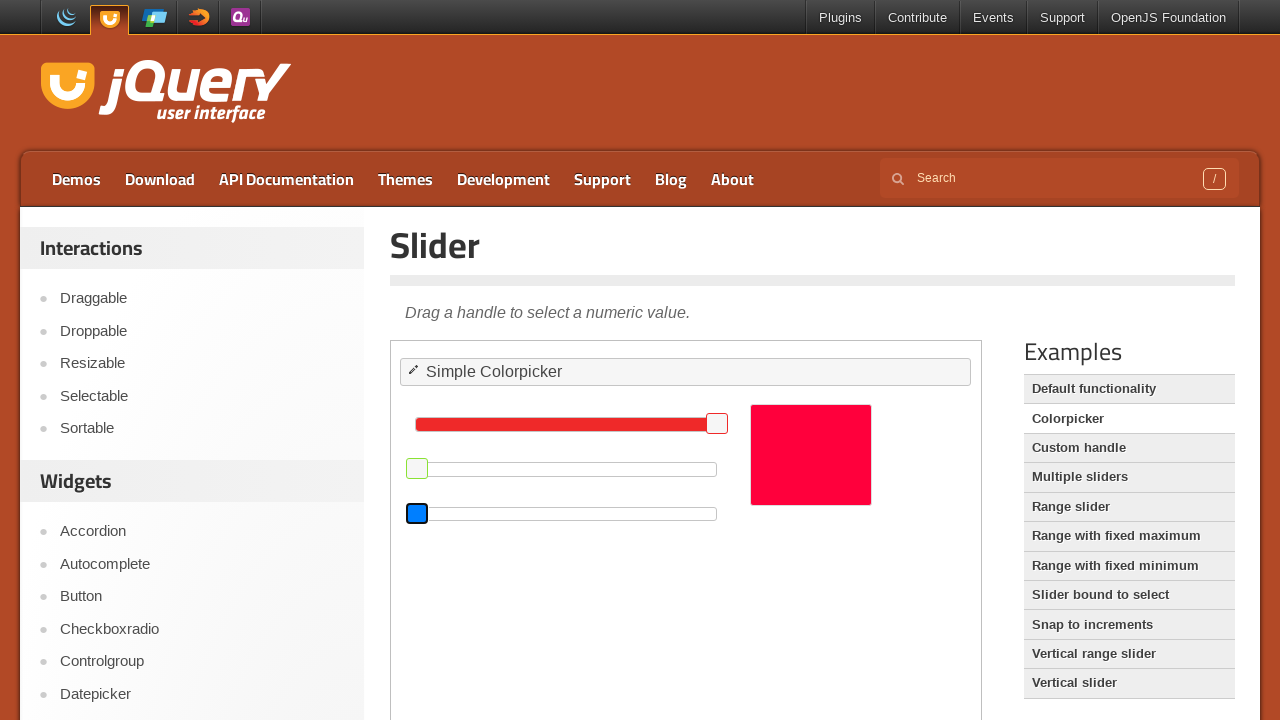

Released mouse button after dragging blue slider - color is now red at (408, 513)
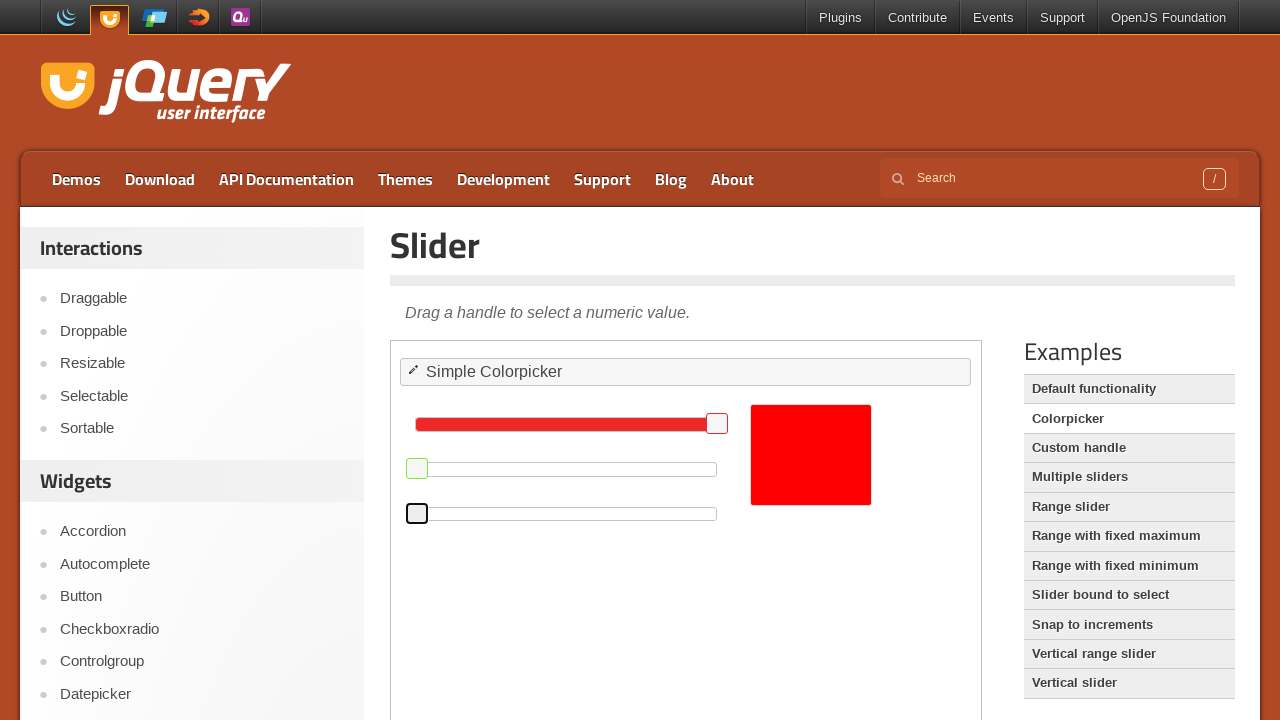

Got updated green slider bounding box for second drag operation
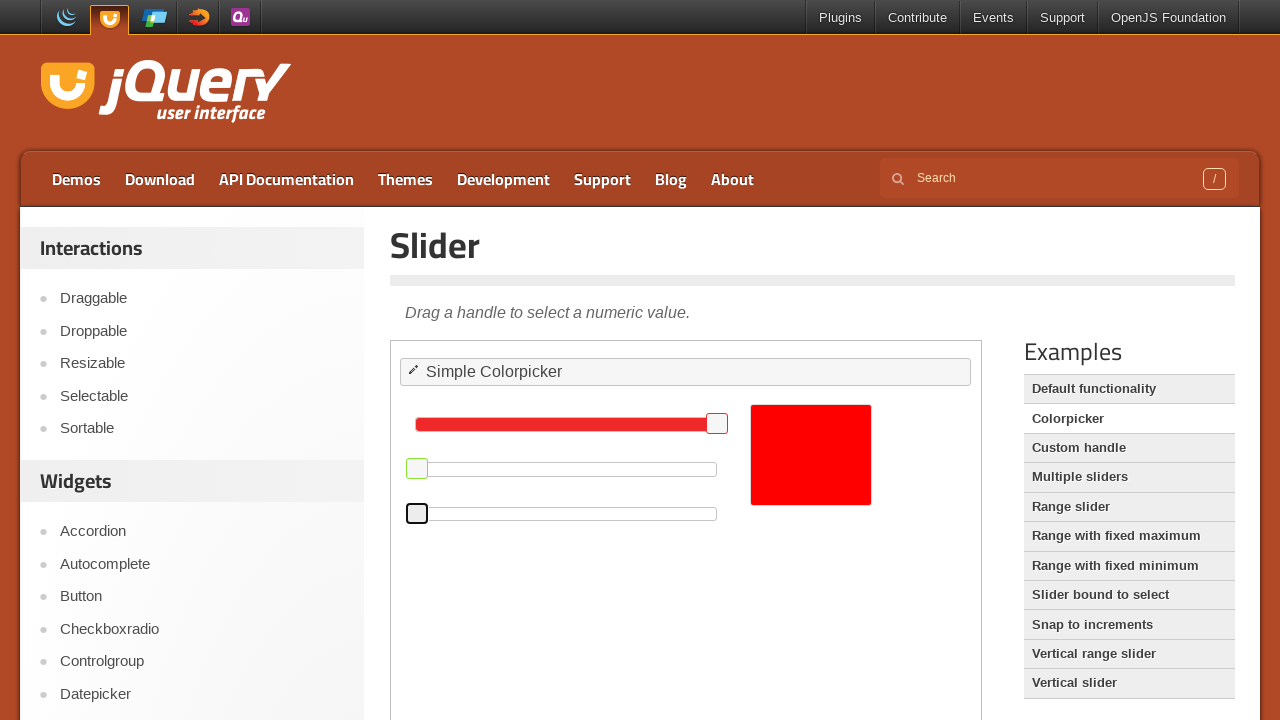

Moved mouse to green slider center for second drag at (417, 468)
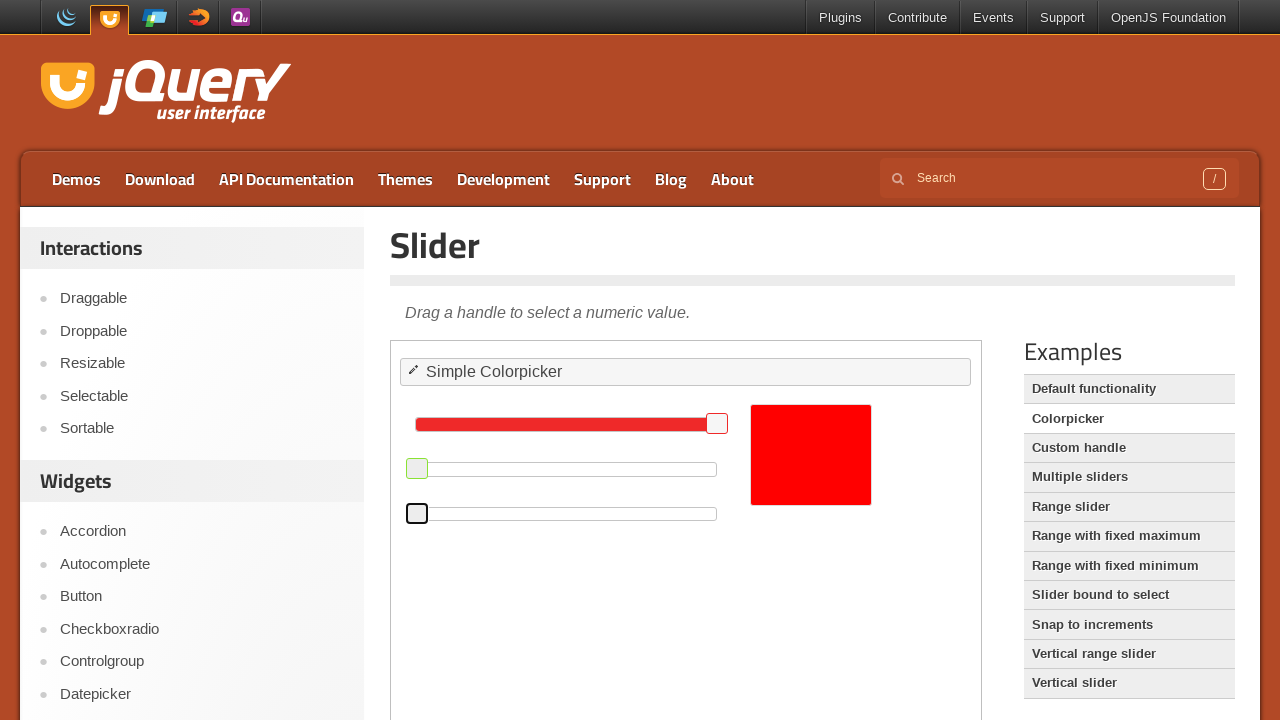

Pressed mouse button down on green slider for second time at (417, 468)
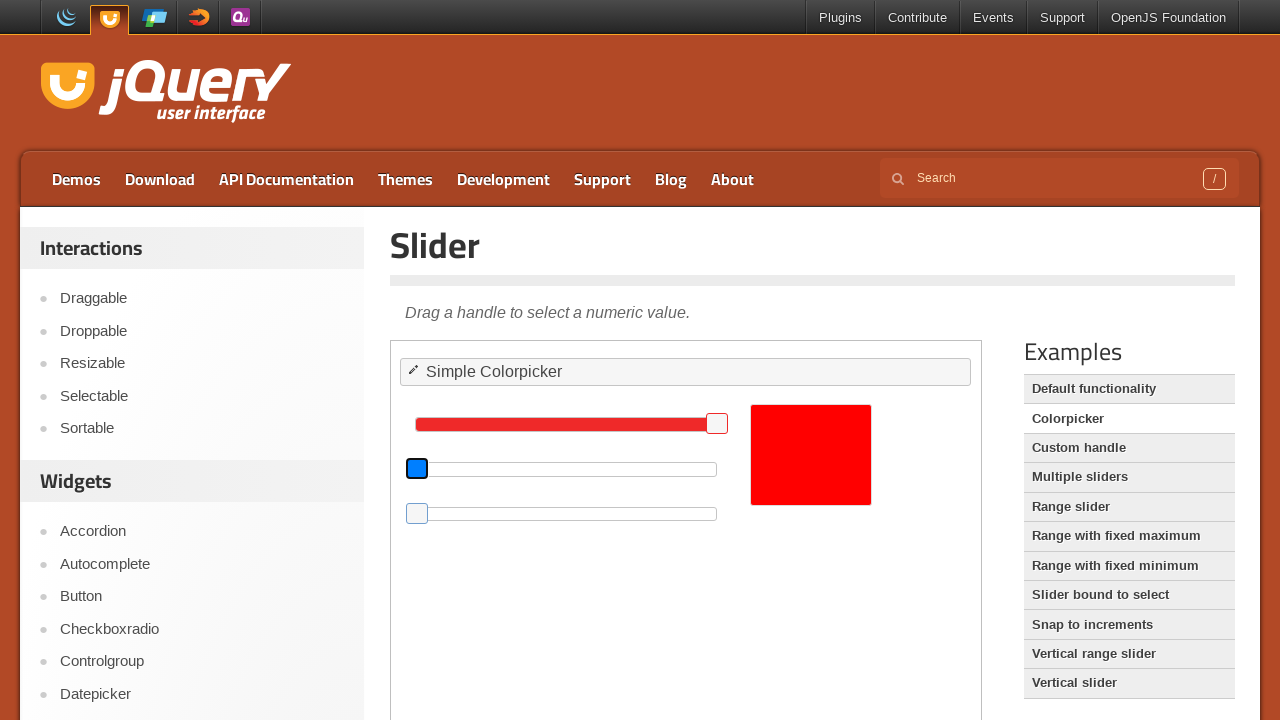

Dragged green slider right to increase green value at (718, 468)
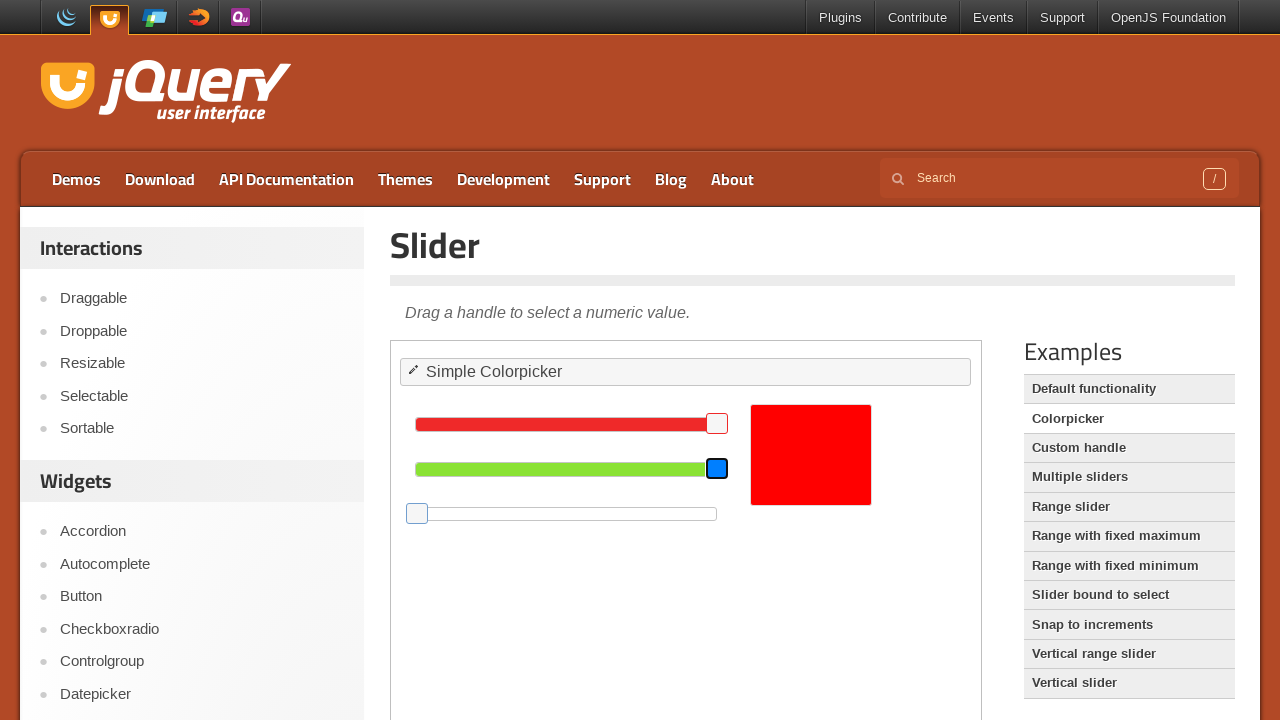

Released mouse button after dragging green slider - color is now yellow at (718, 468)
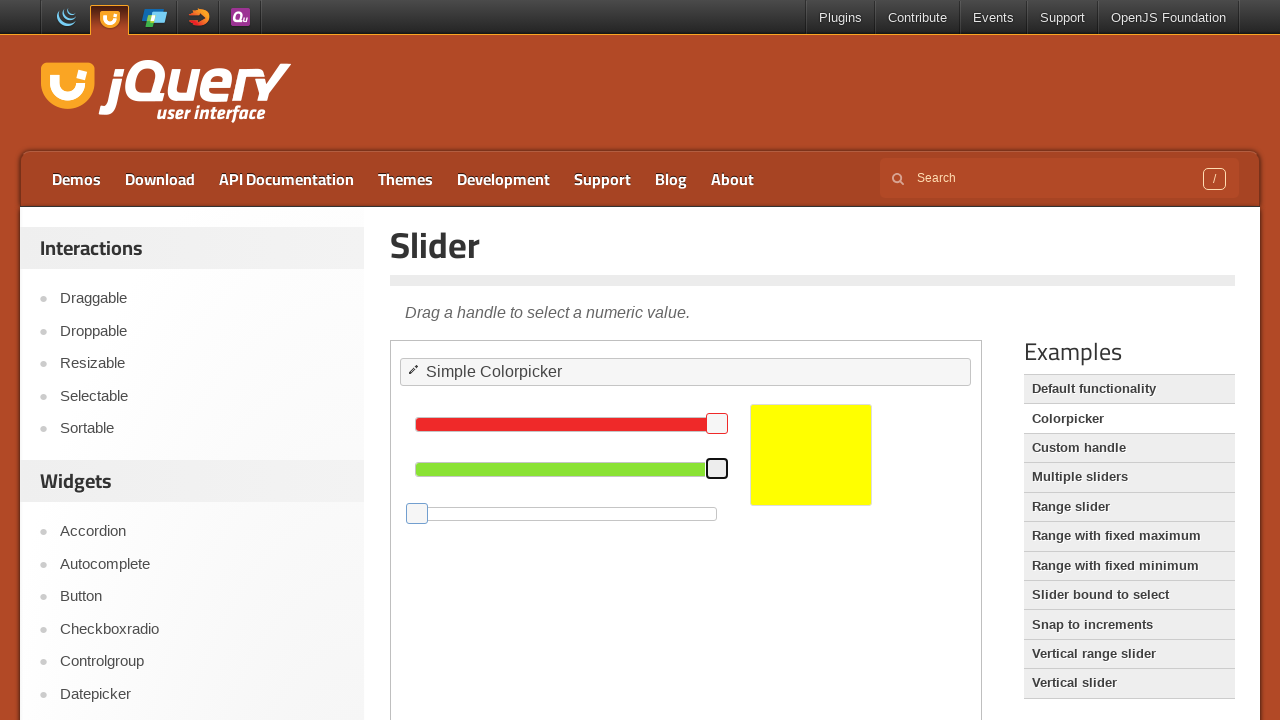

Located yellow color element
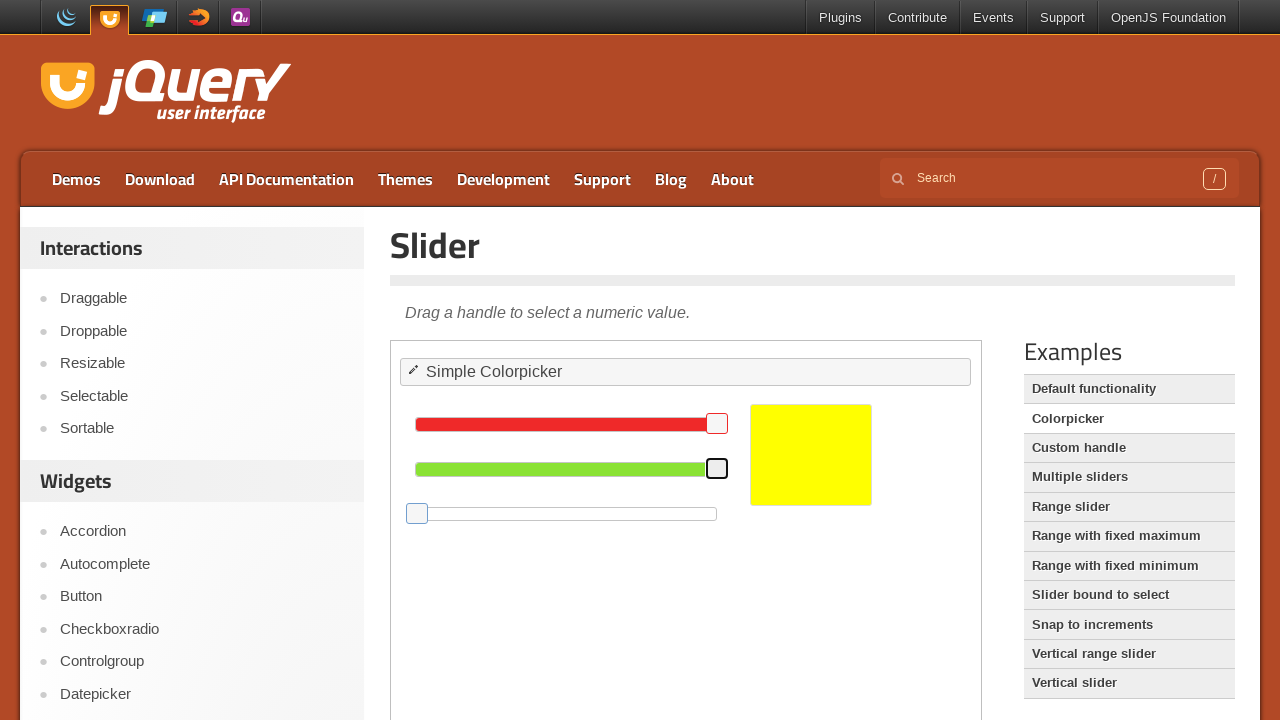

Verified that yellow color element is visible
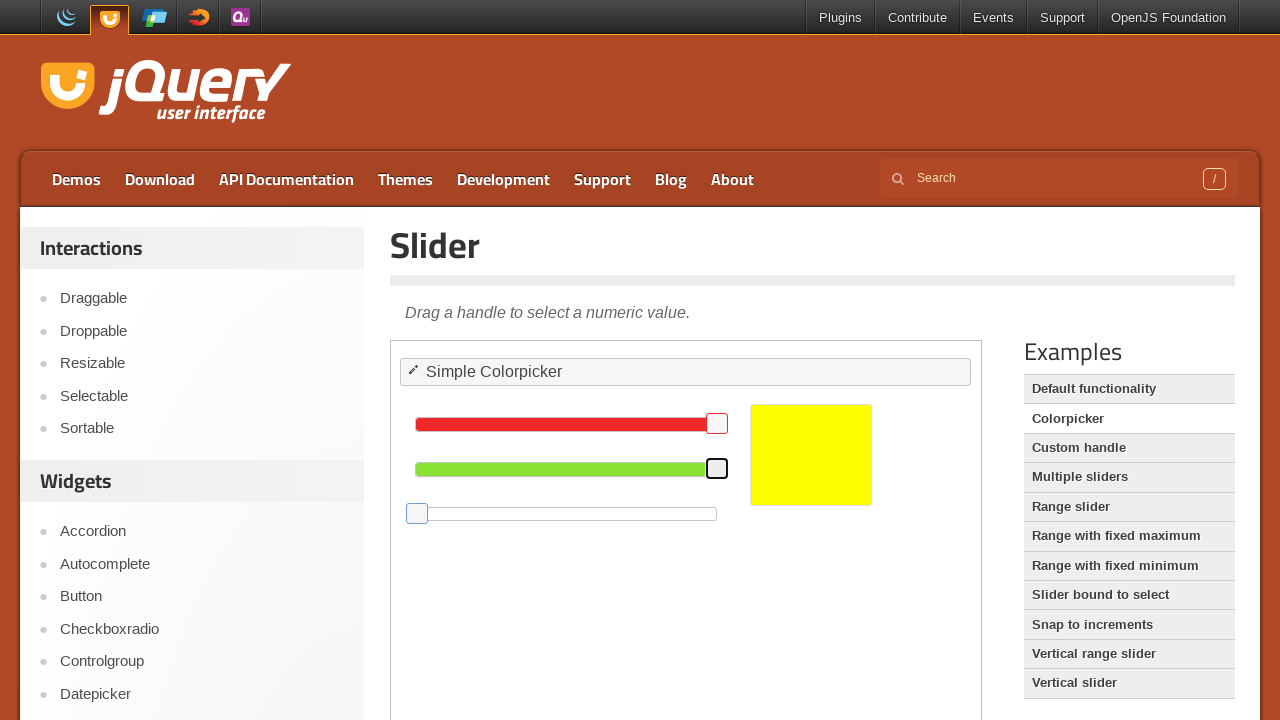

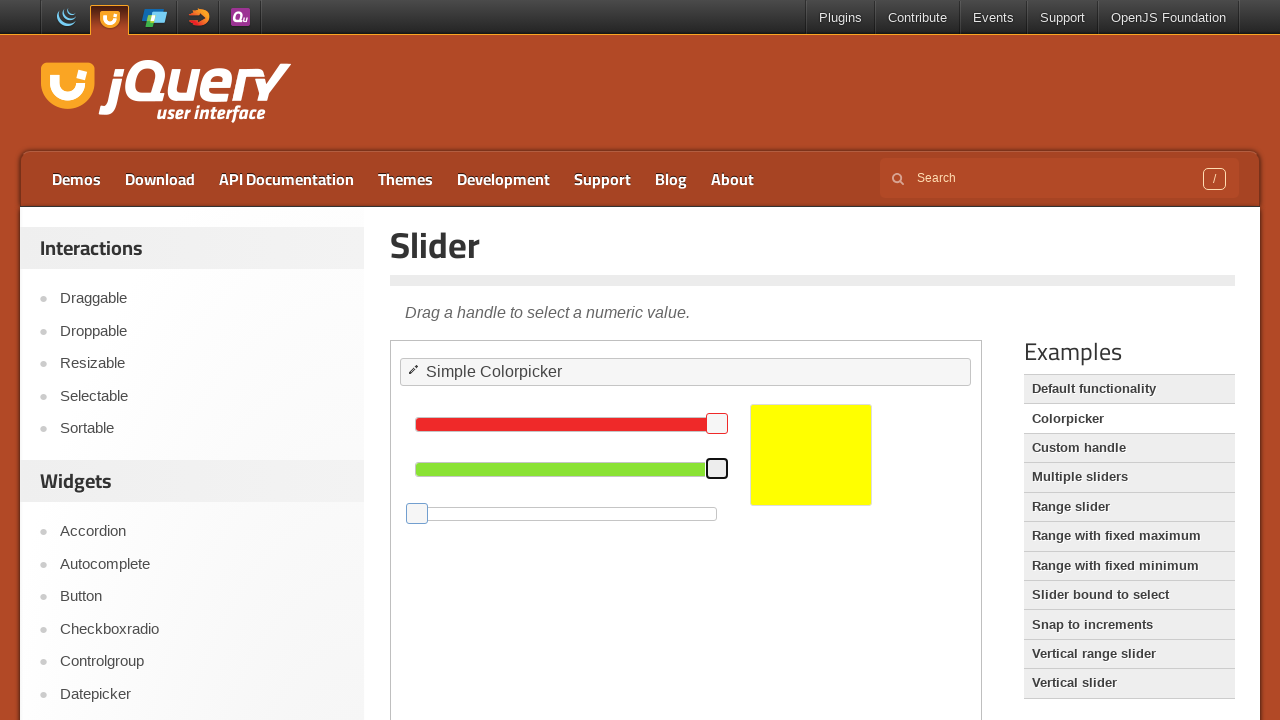